Tests double-click functionality on a button by performing a double-click action and verifying the button state changes

Starting URL: https://demoqa.com/buttons

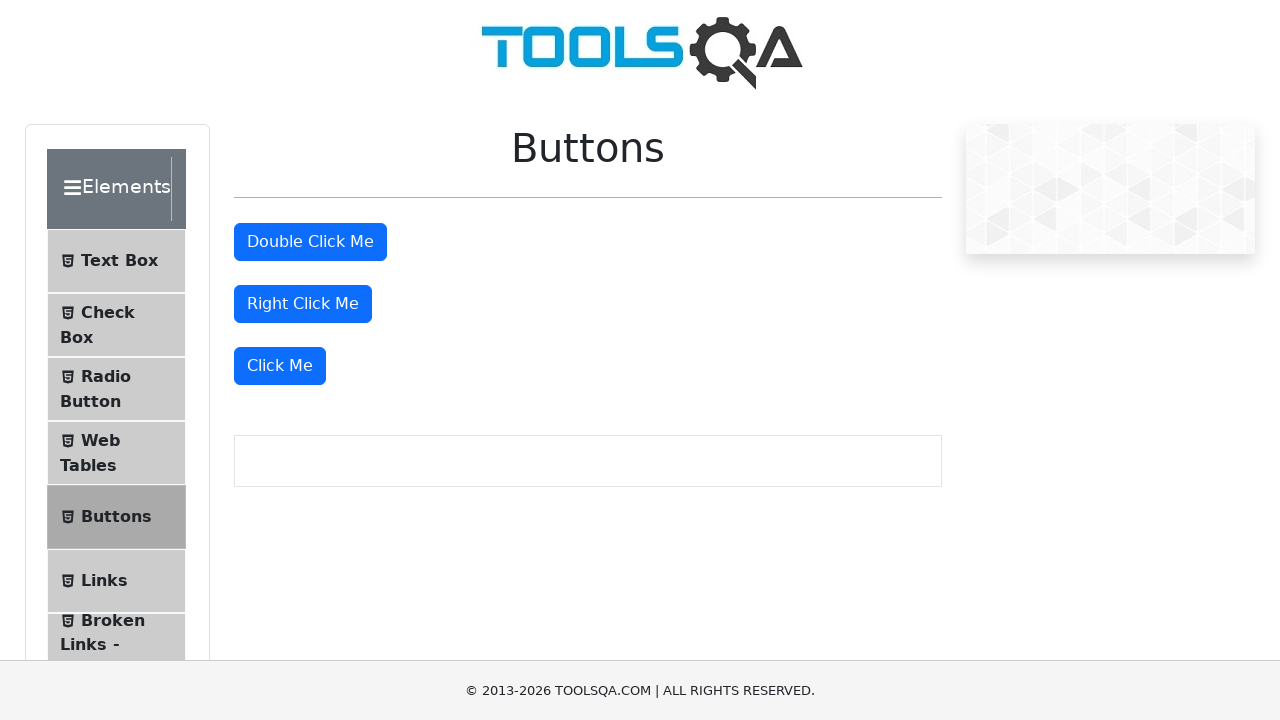

Scrolled page down 400 pixels to ensure double-click button is visible
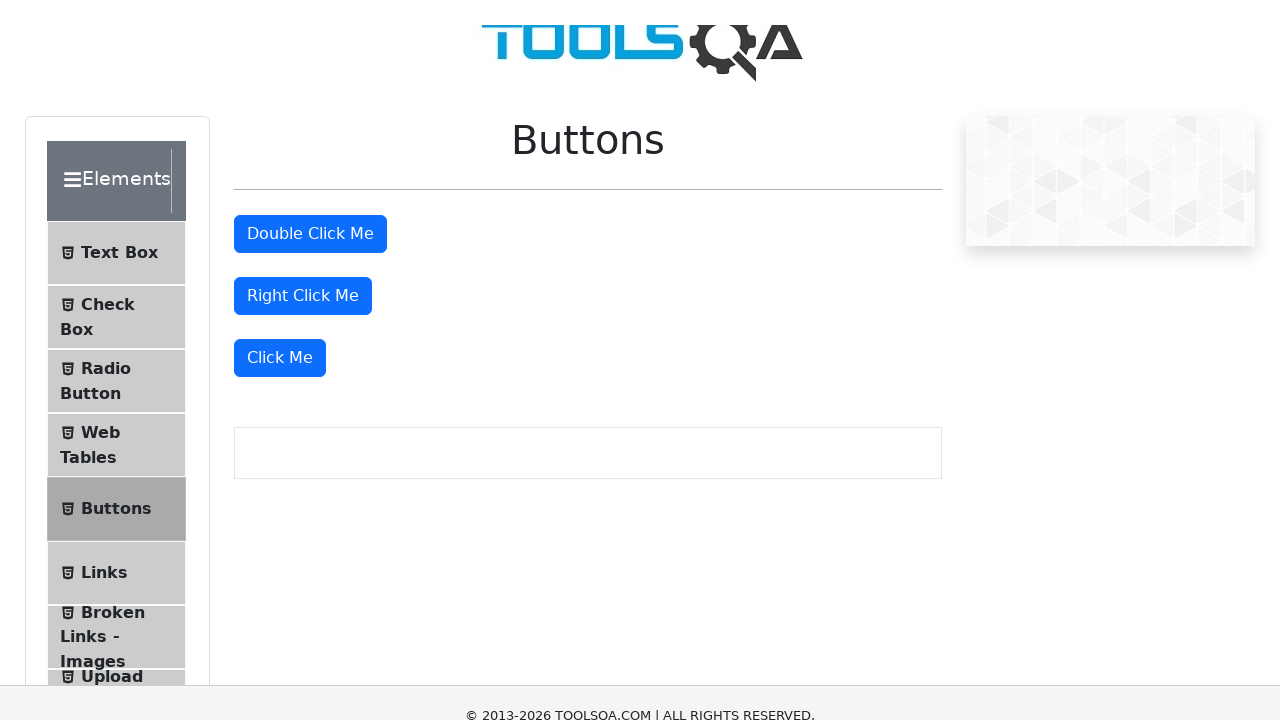

Double-clicked on the double-click button at (310, 19) on button#doubleClickBtn
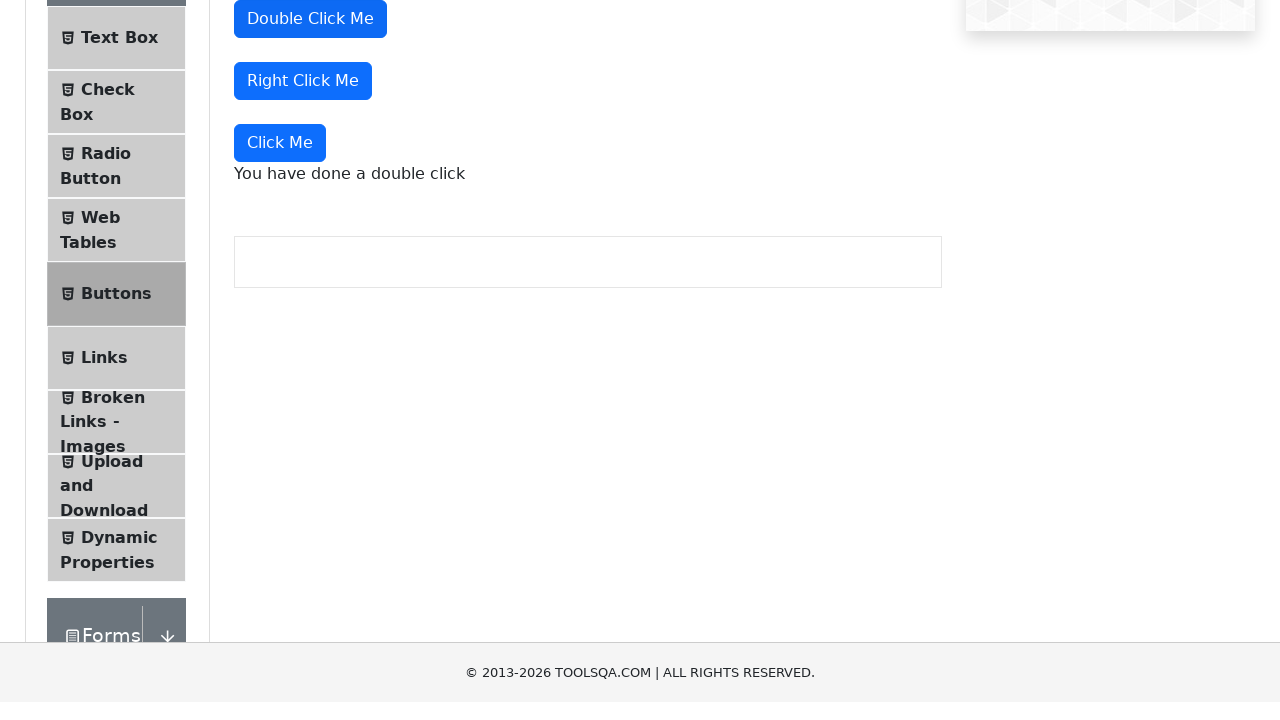

Verified button state changed to btn-primary class after double-click
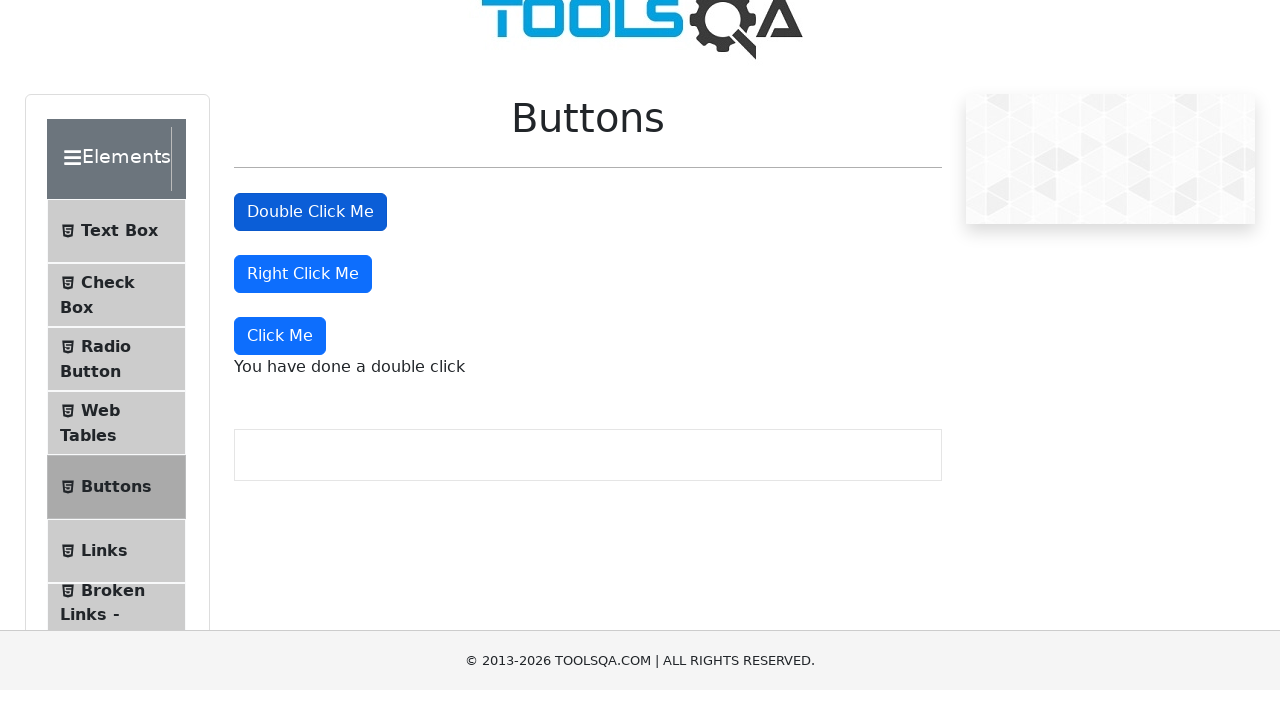

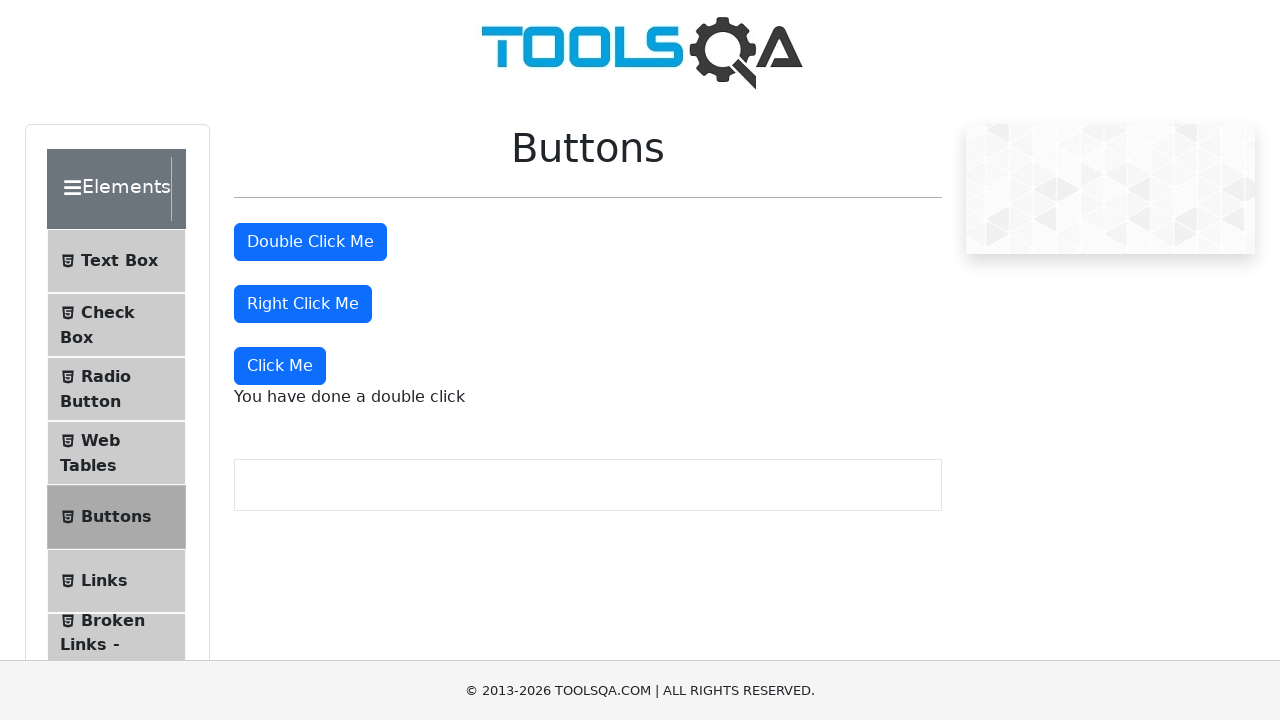